Tests keyboard events on an autocomplete input field by typing text, pressing arrow down to select a suggestion, and pressing Enter to confirm the selection.

Starting URL: https://www.rahulshettyacademy.com/AutomationPractice/

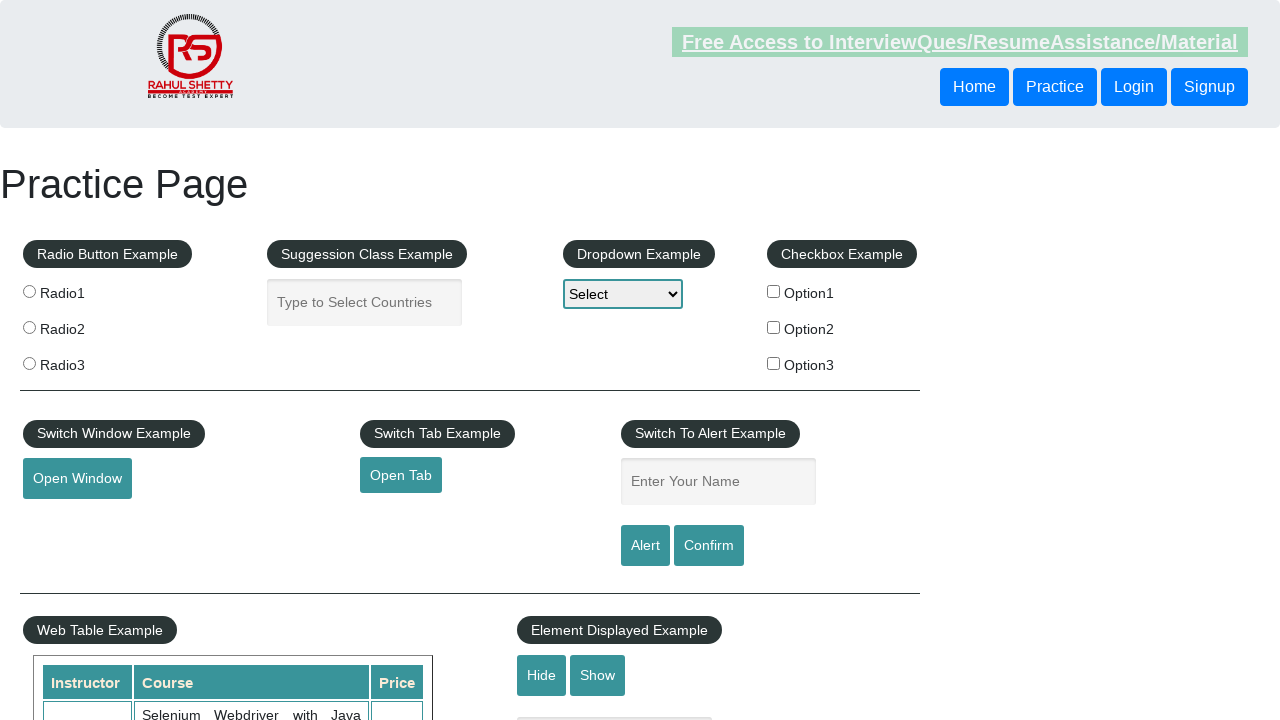

Typed 'nep' into autocomplete input field on #autocomplete
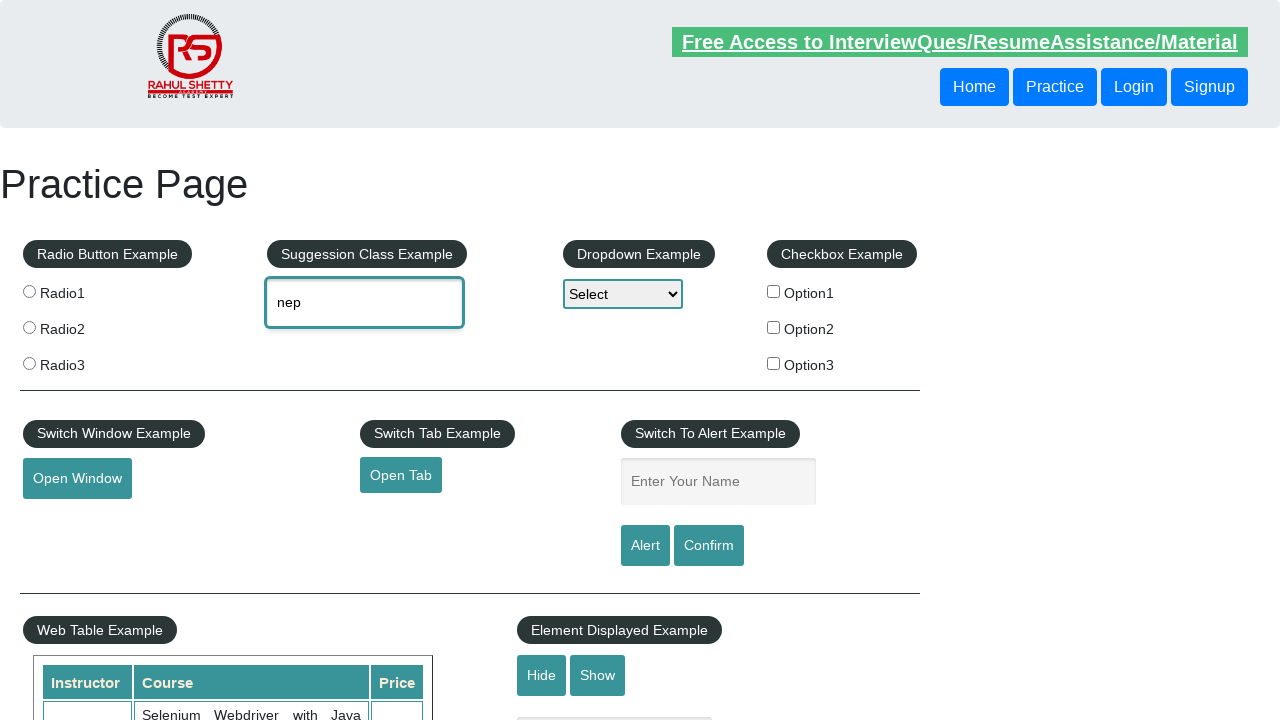

Pressed ArrowDown to navigate to first suggestion on #autocomplete
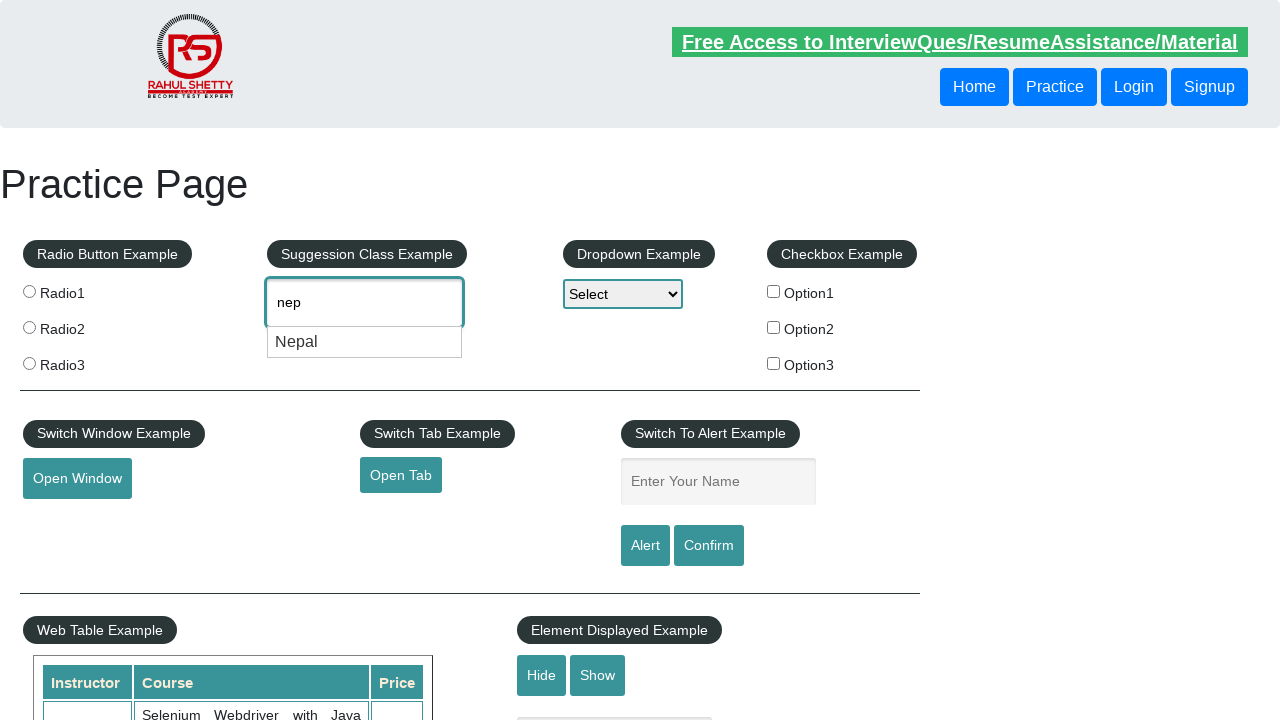

Pressed Enter to confirm the selected suggestion on #autocomplete
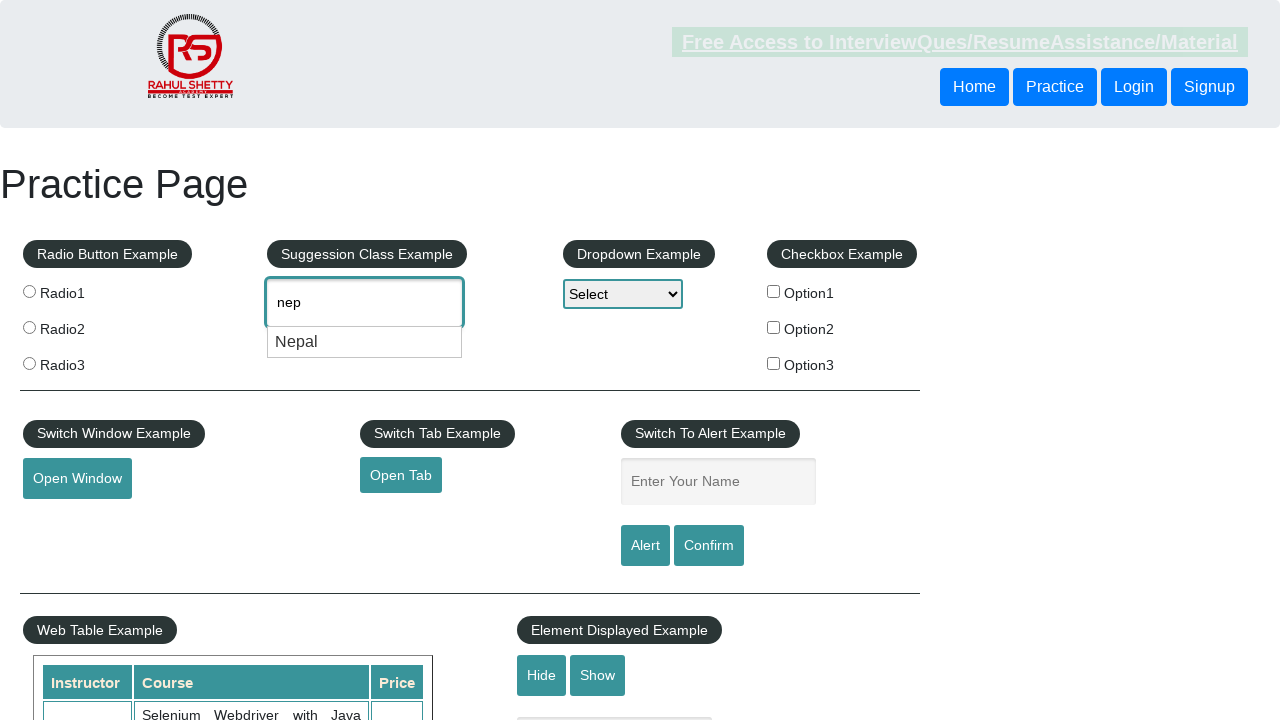

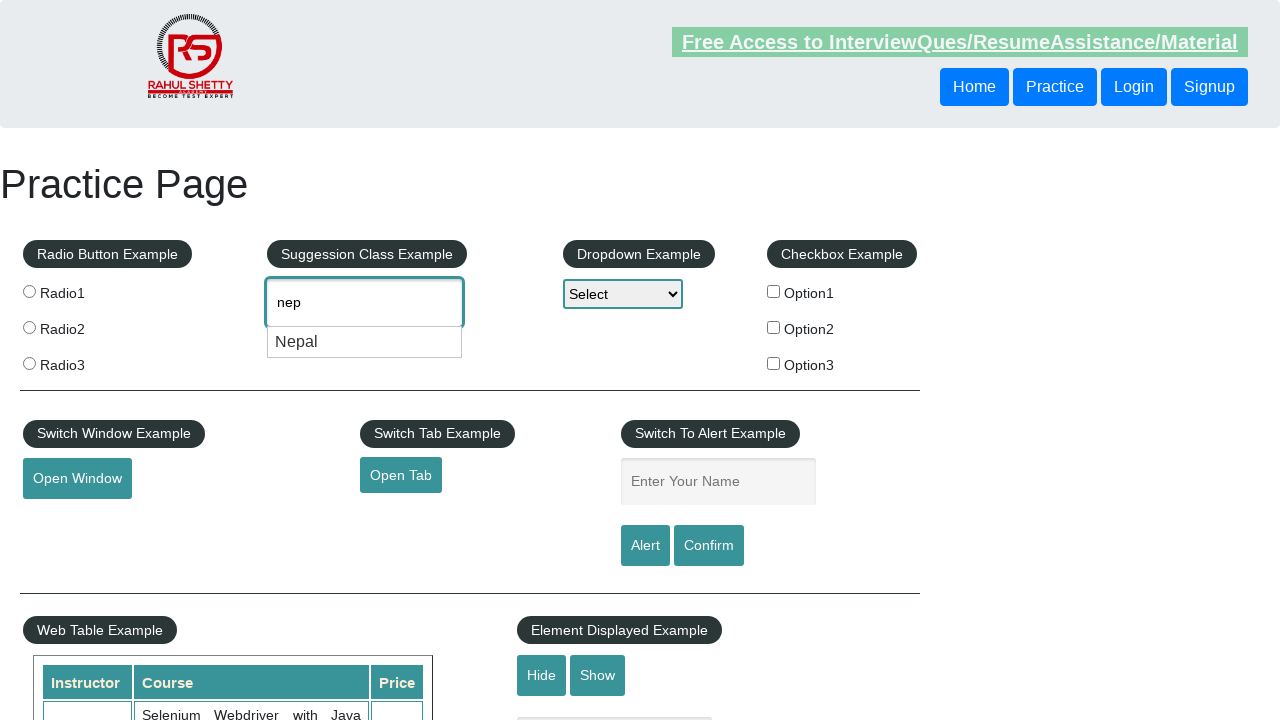